Tests that multiple standards pages load correctly by navigating to each and verifying the heading is visible

Starting URL: https://williamzujkowski.github.io/standards/standards/UNIFIED_STANDARDS

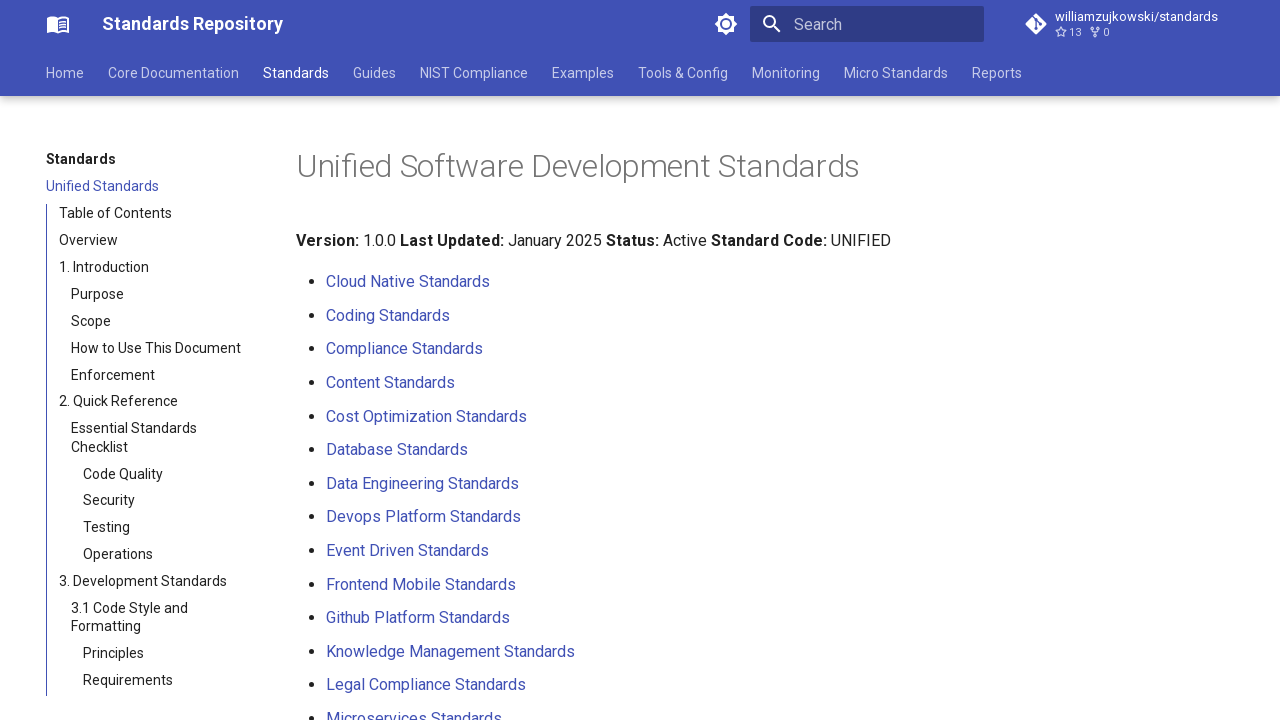

Waited for h1 heading on UNIFIED_STANDARDS page to load
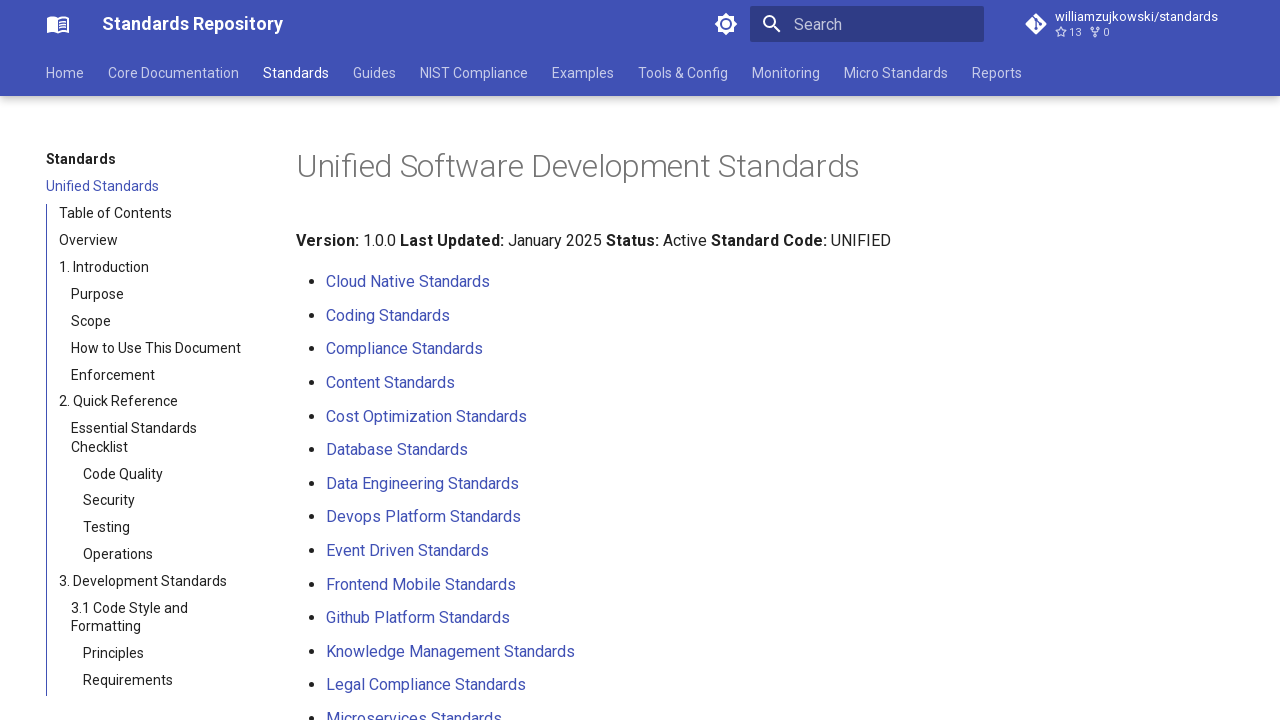

Navigated to CODING_STANDARDS page
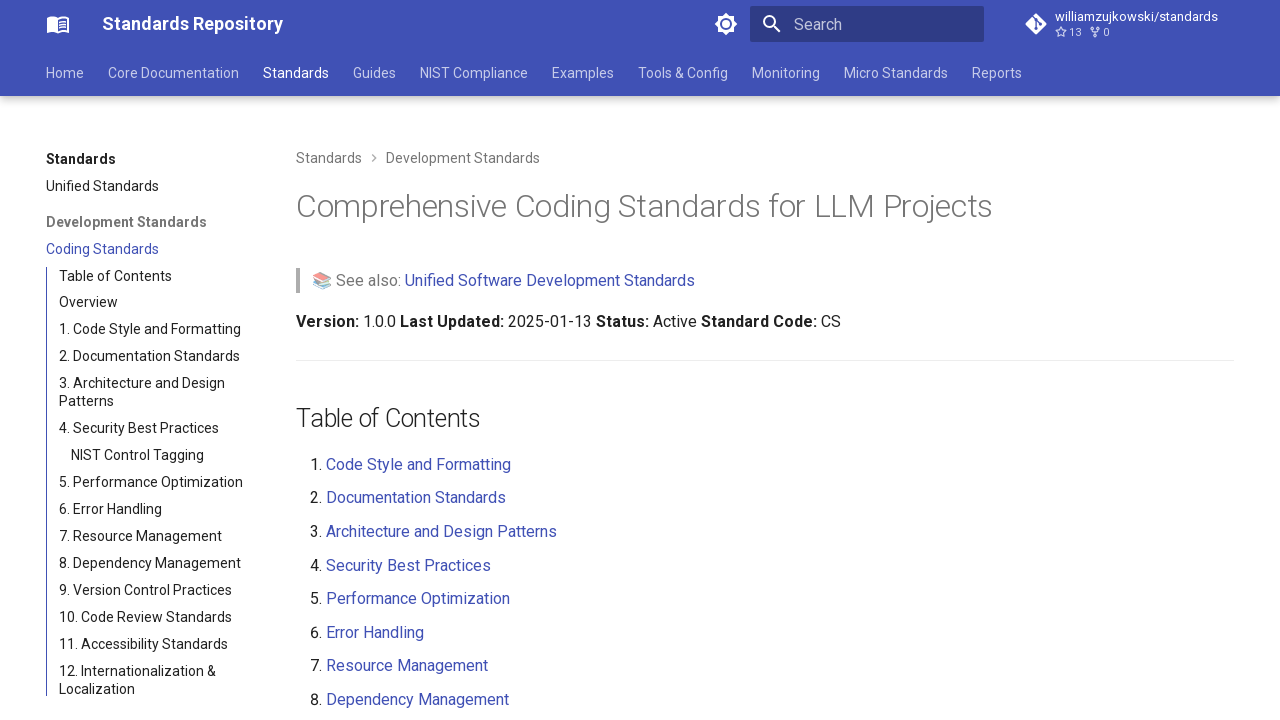

Waited for h1 heading on CODING_STANDARDS page to load
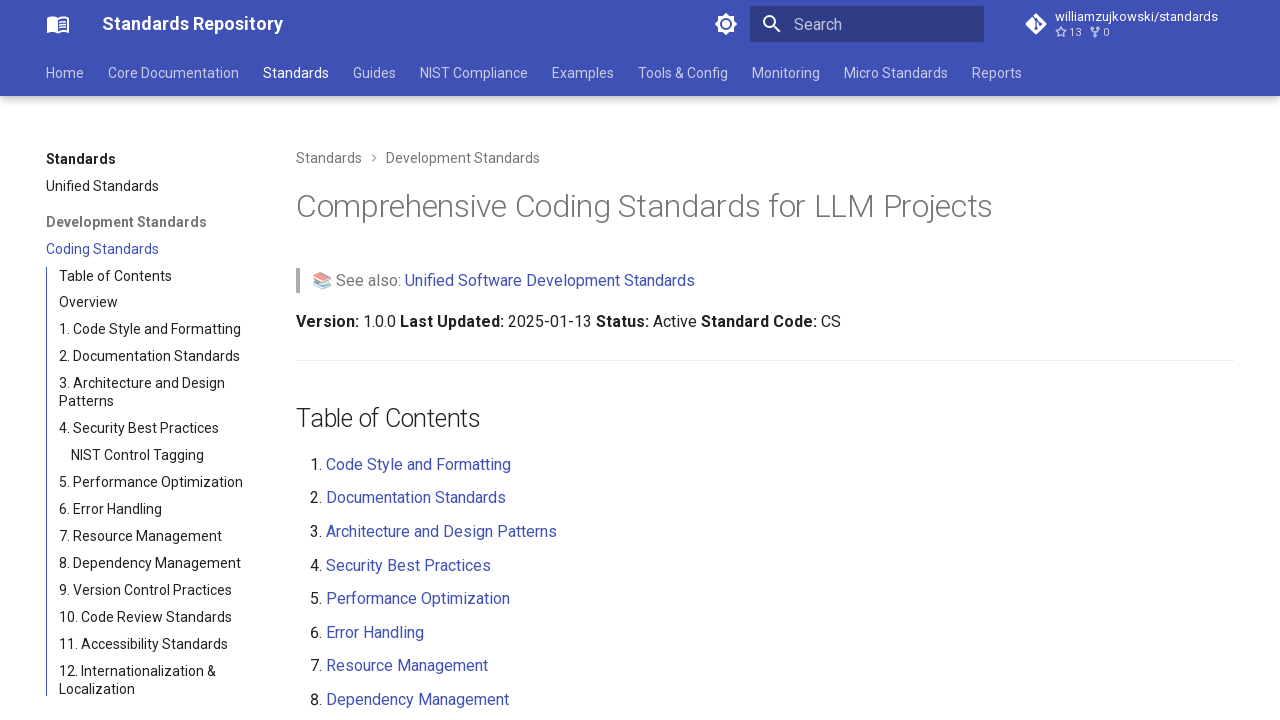

Navigated to TESTING_STANDARDS page
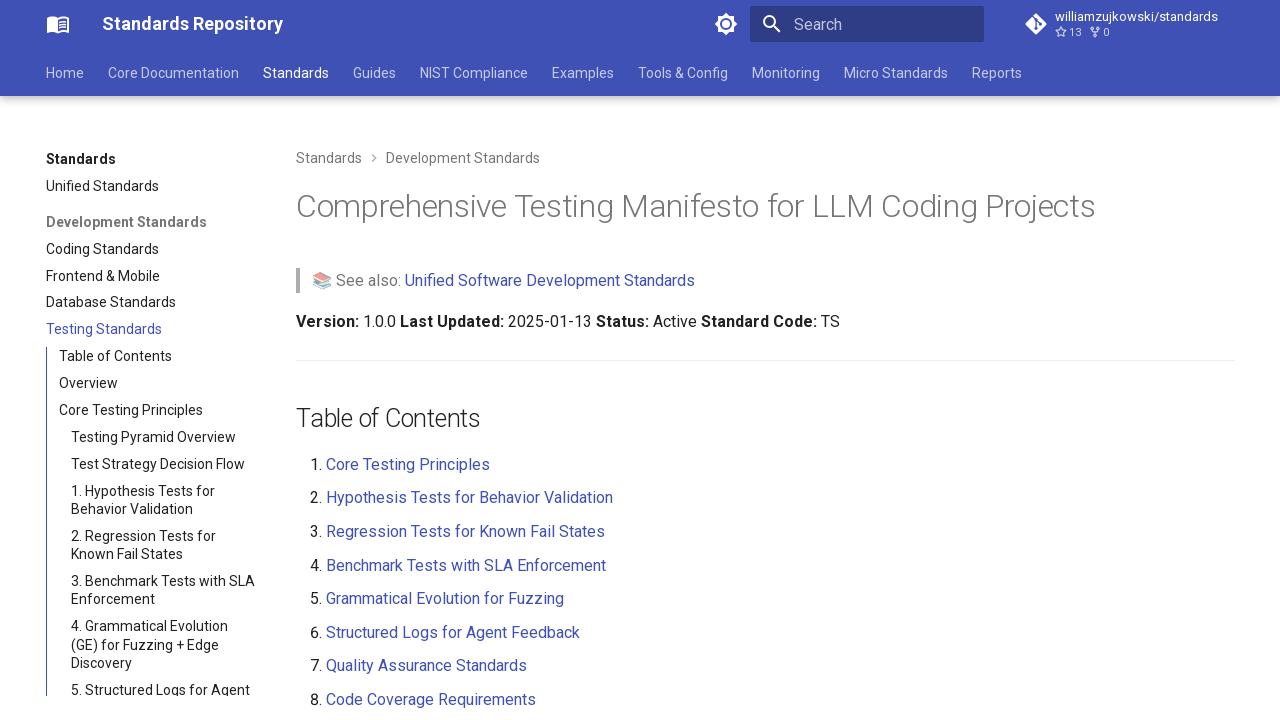

Waited for h1 heading on TESTING_STANDARDS page to load
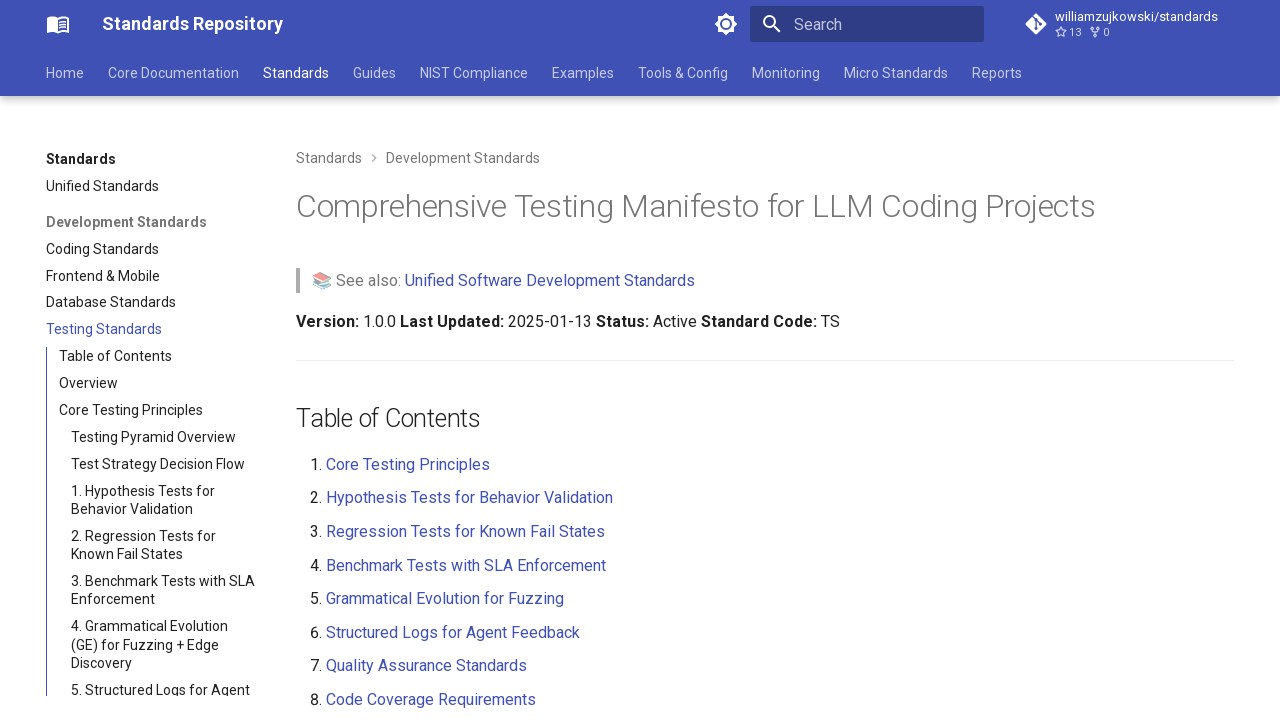

Navigated to MODERN_SECURITY_STANDARDS page
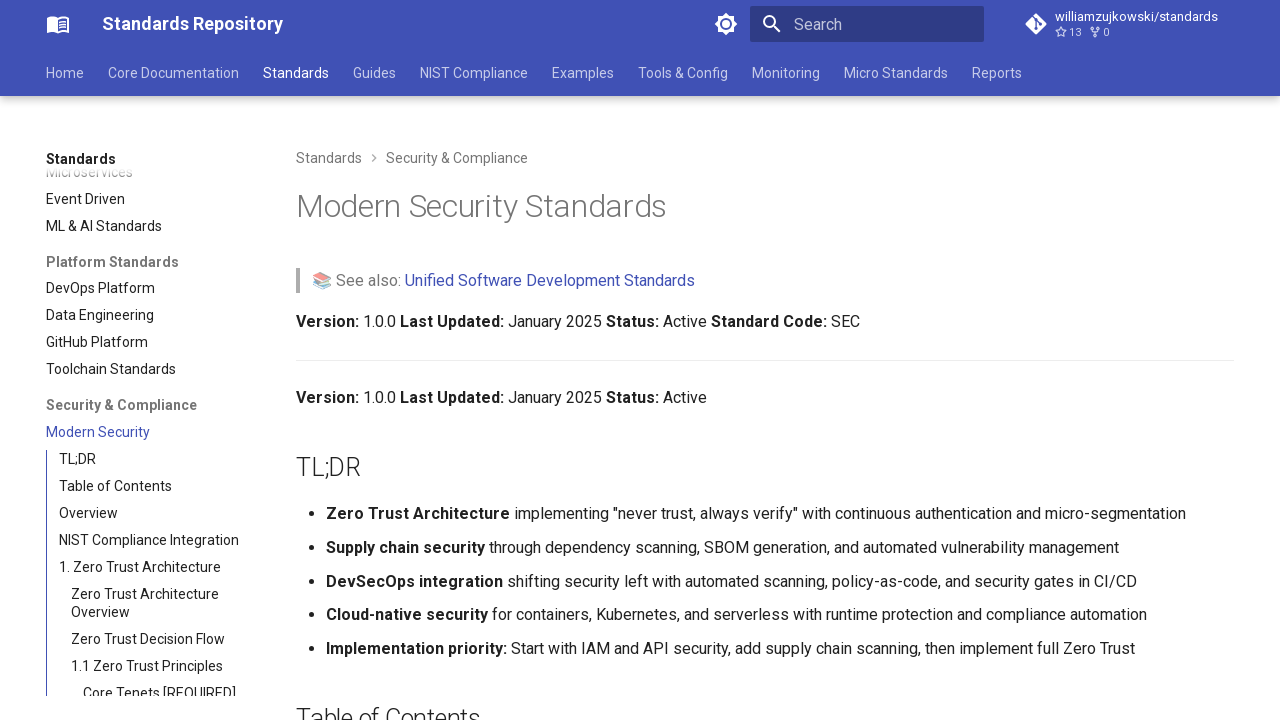

Waited for h1 heading on MODERN_SECURITY_STANDARDS page to load
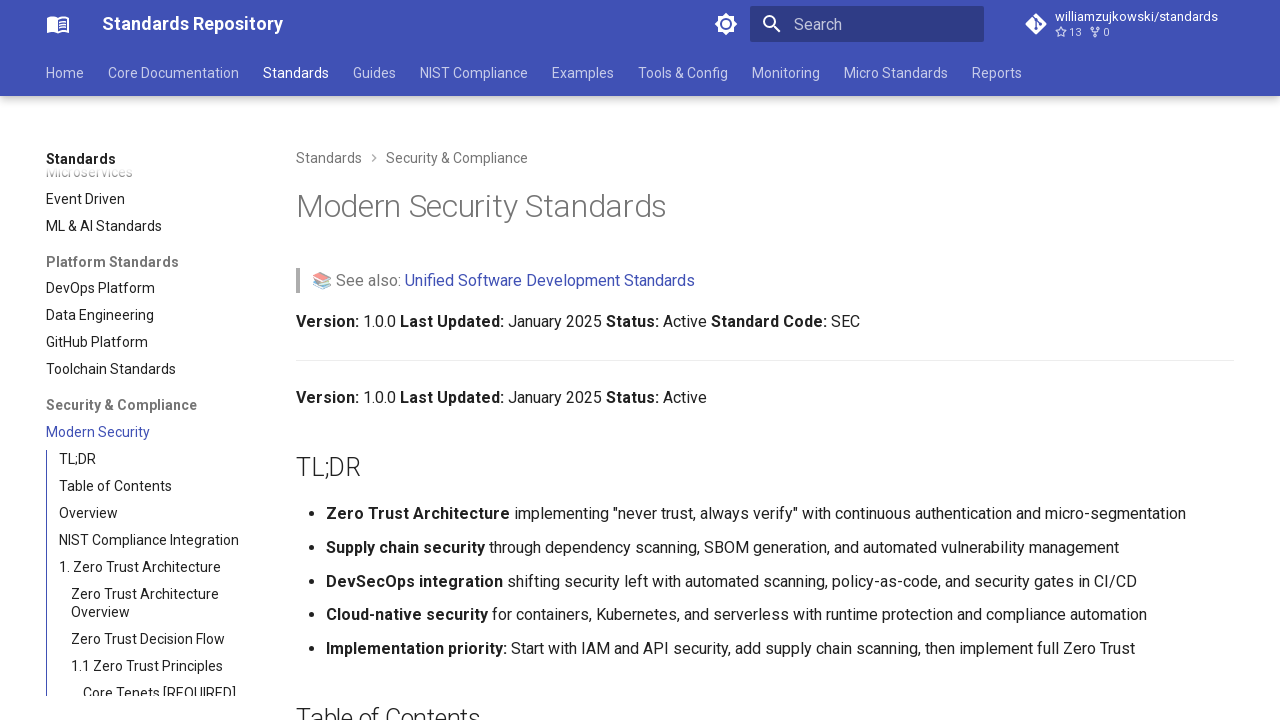

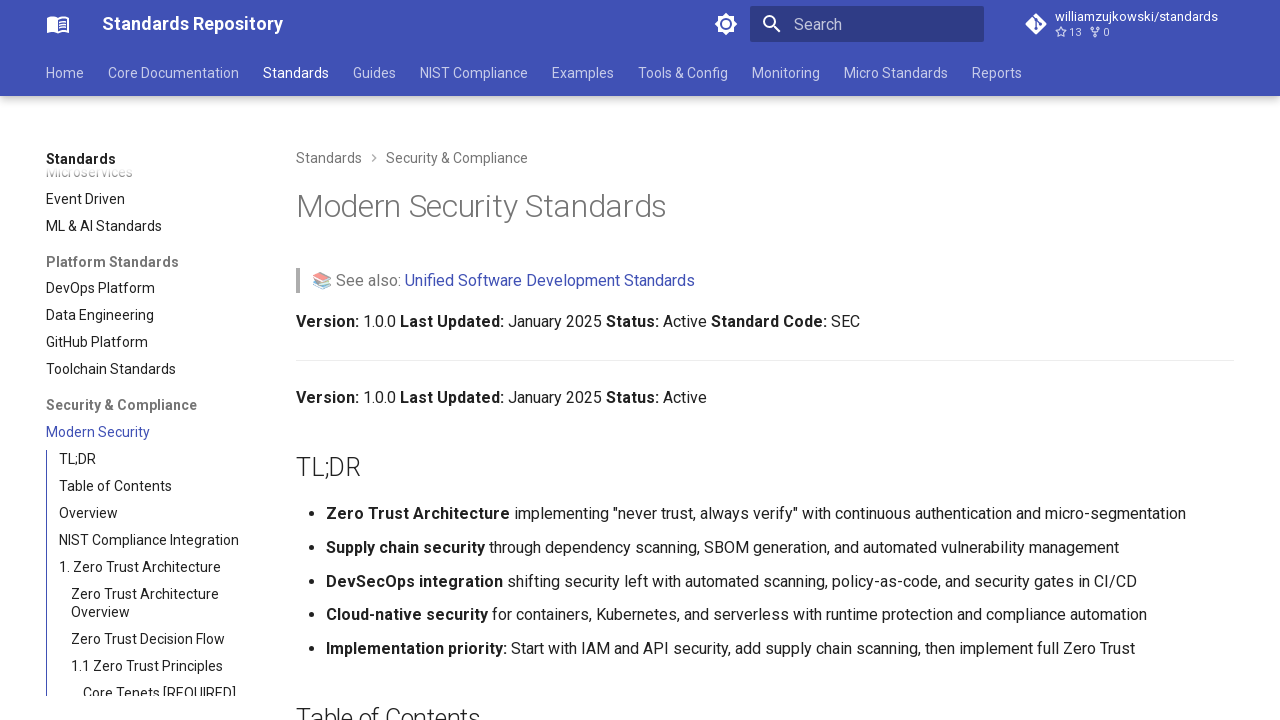